Tests dynamic loading functionality by clicking a start button and waiting for dynamically loaded content to appear

Starting URL: https://the-internet.herokuapp.com/dynamic_loading/1

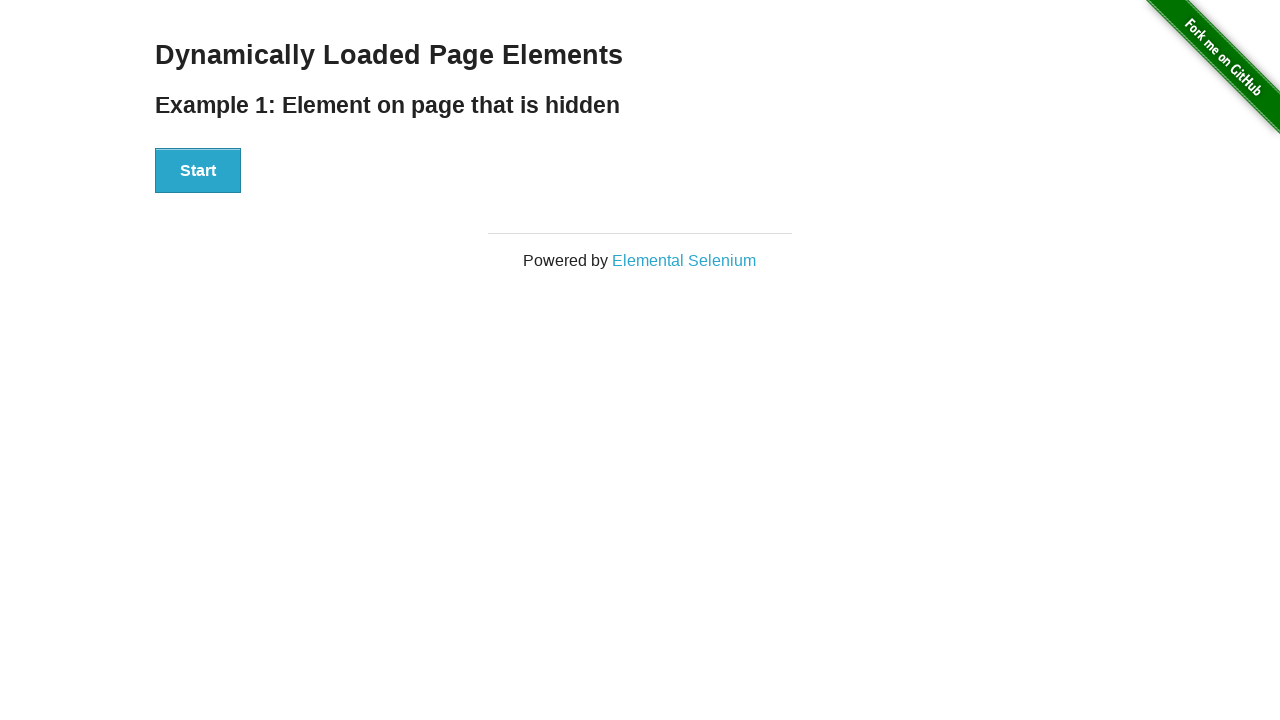

Clicked the Start button to trigger dynamic loading at (198, 171) on div#start button
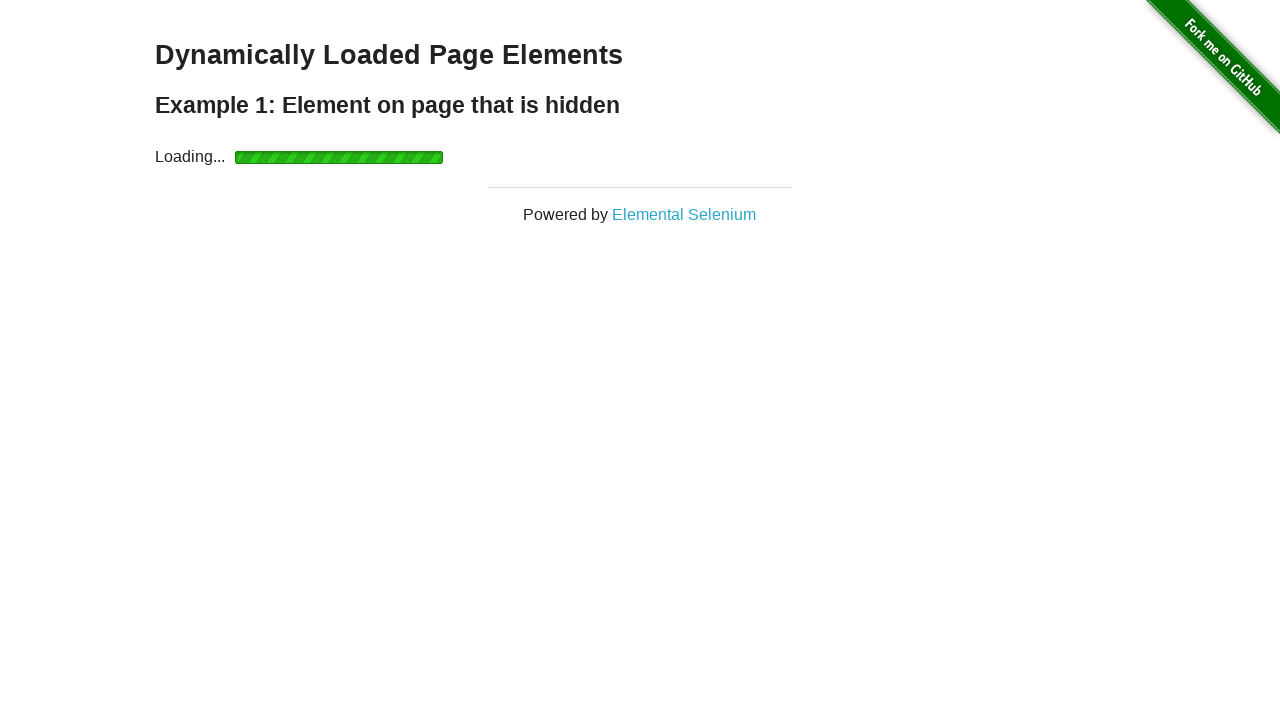

Waited for dynamically loaded content to appear in div#finish h4
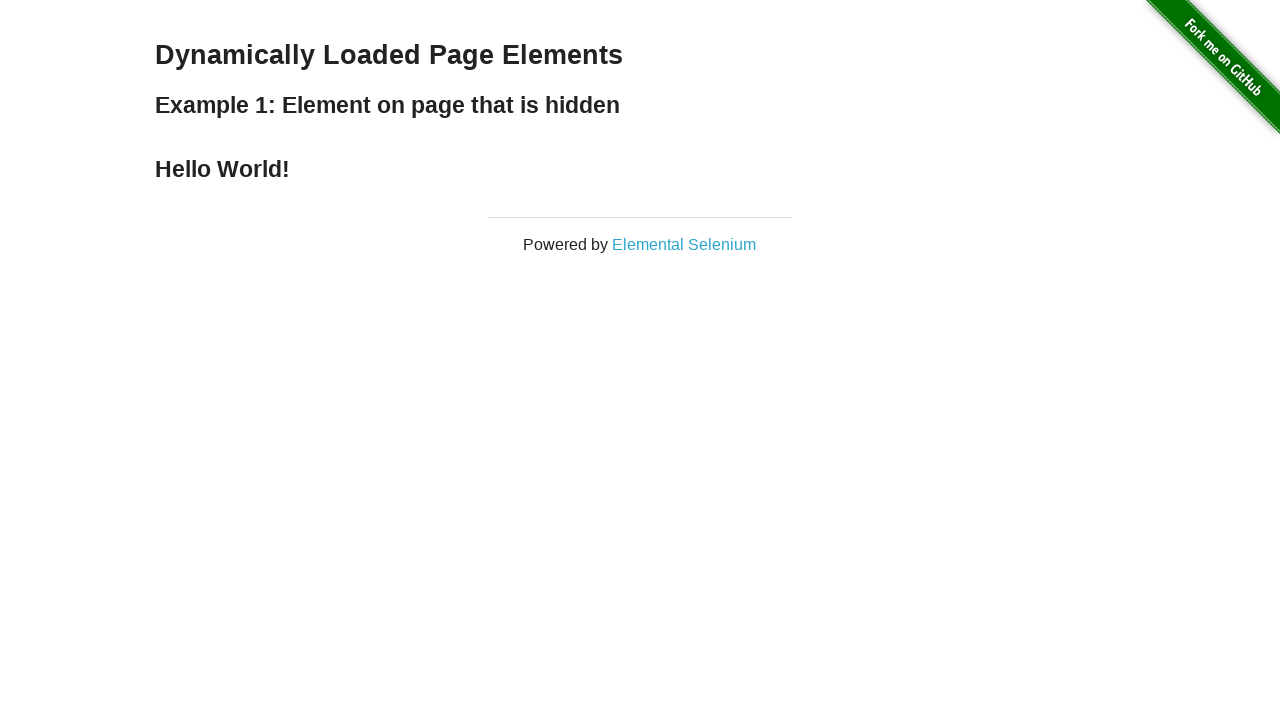

Retrieved text content from dynamically loaded element
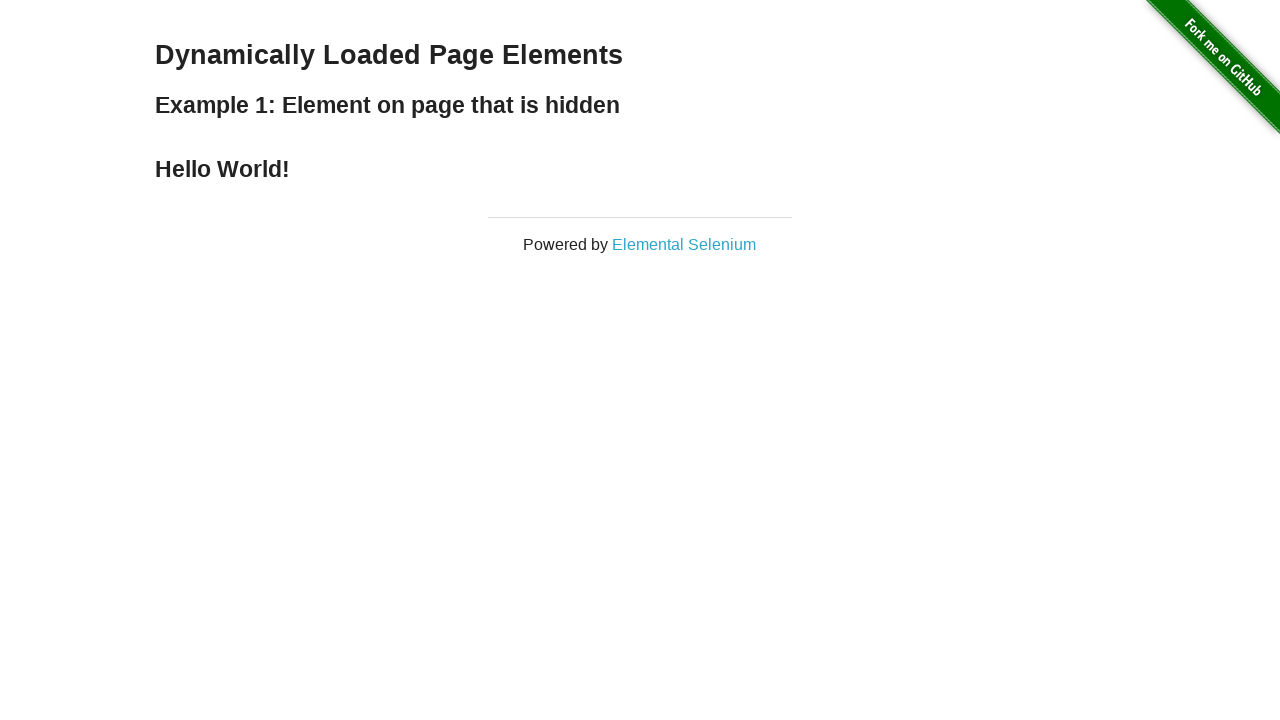

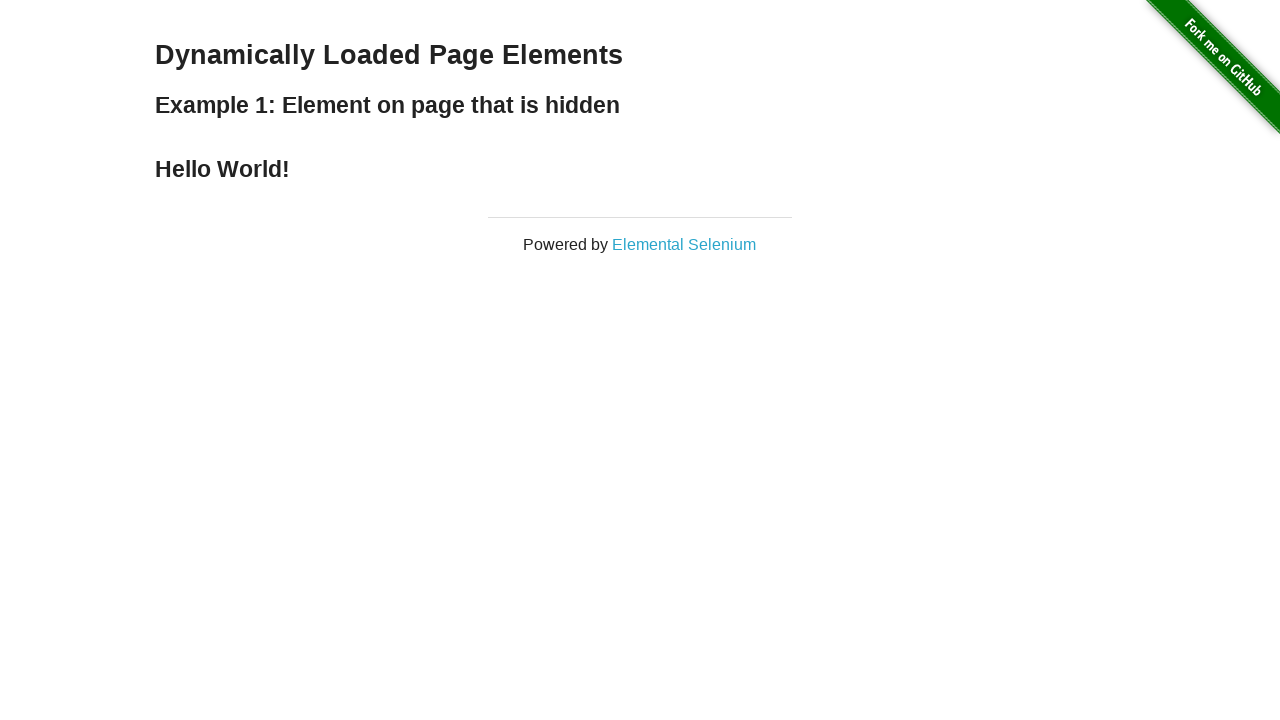